Tests GitHub profile navigation by clicking on the Repositories tab link and verifying the URL changes correctly

Starting URL: https://github.com/Macazella

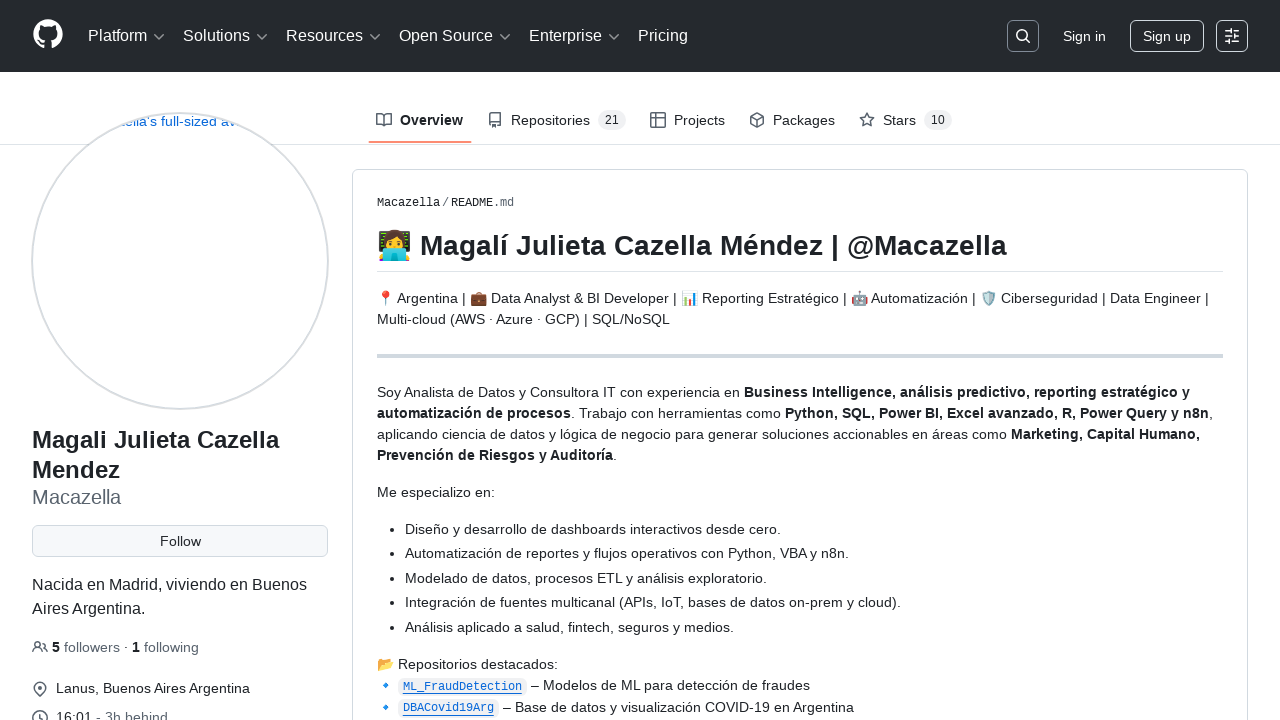

Waited for Repositories tab link to be visible
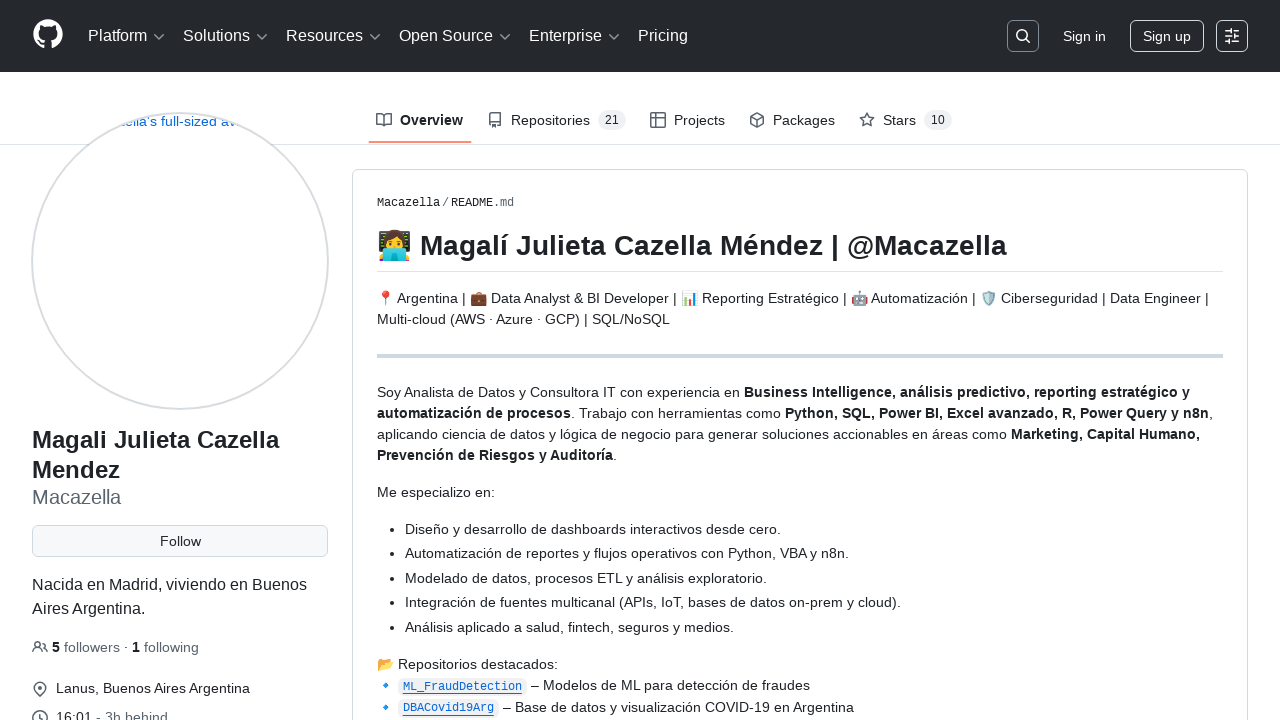

Scrolled Repositories tab link into view
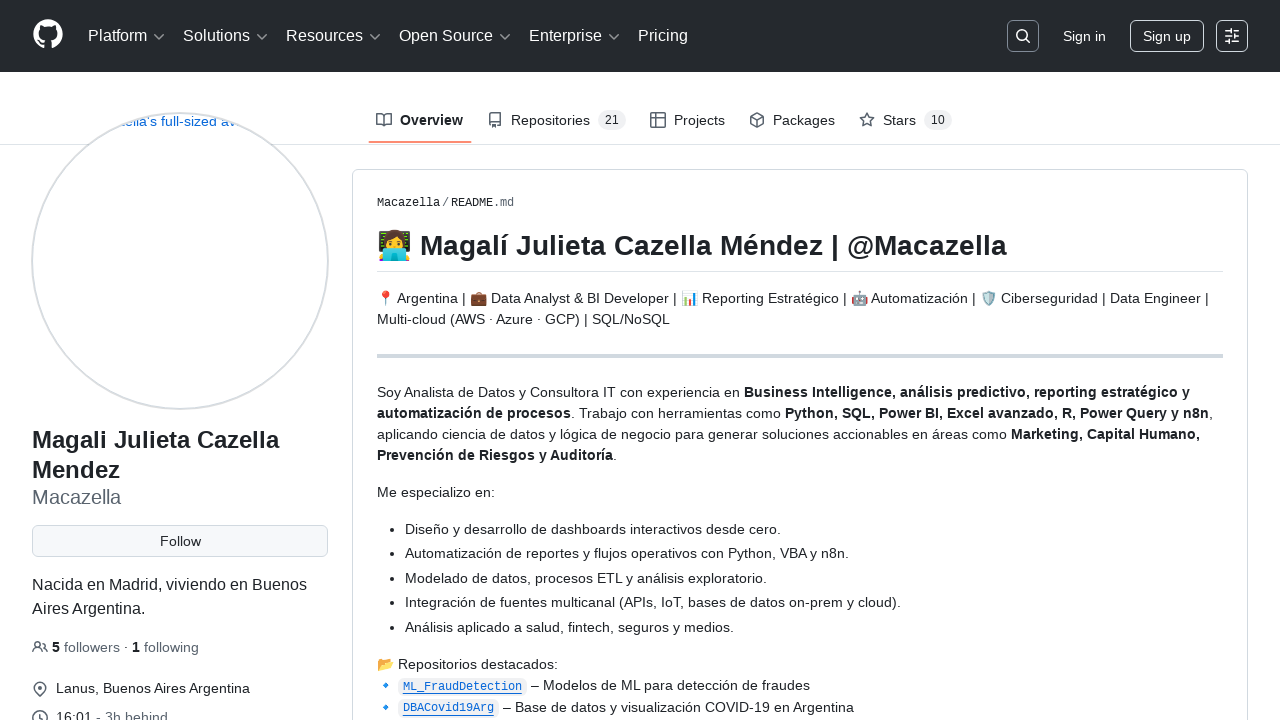

Clicked Repositories tab link
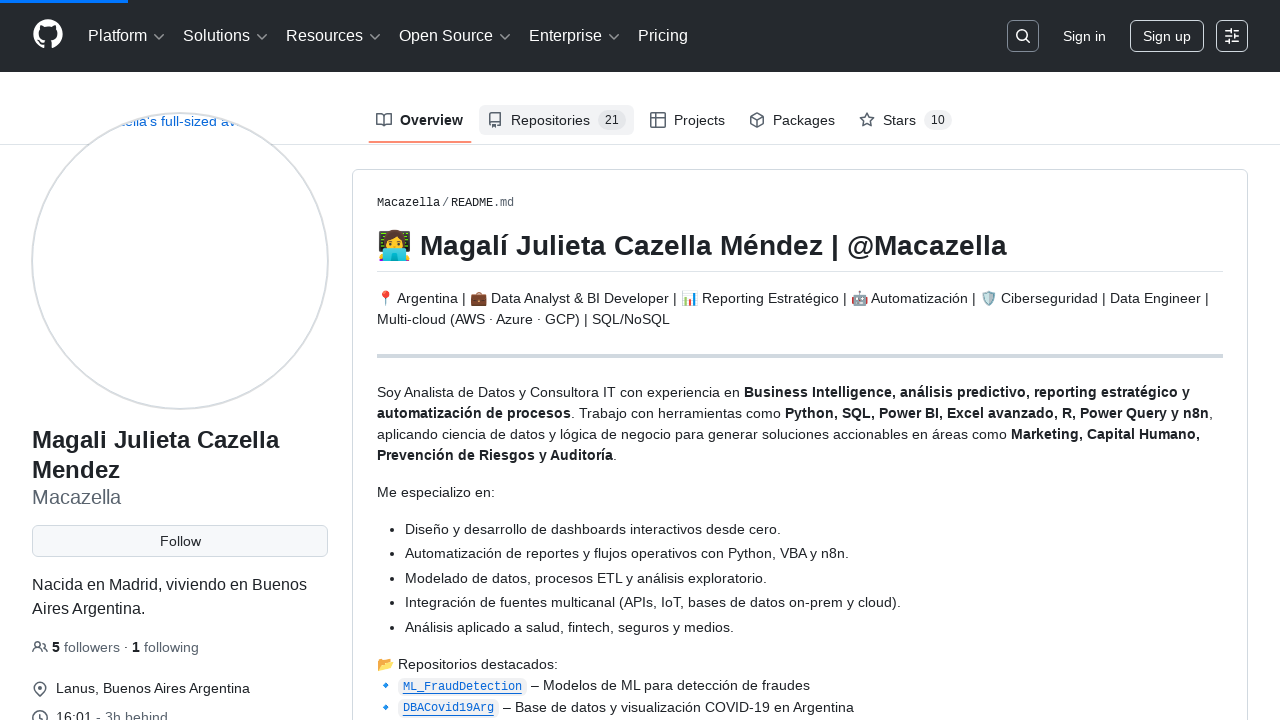

Verified navigation to Repositories tab with correct URL
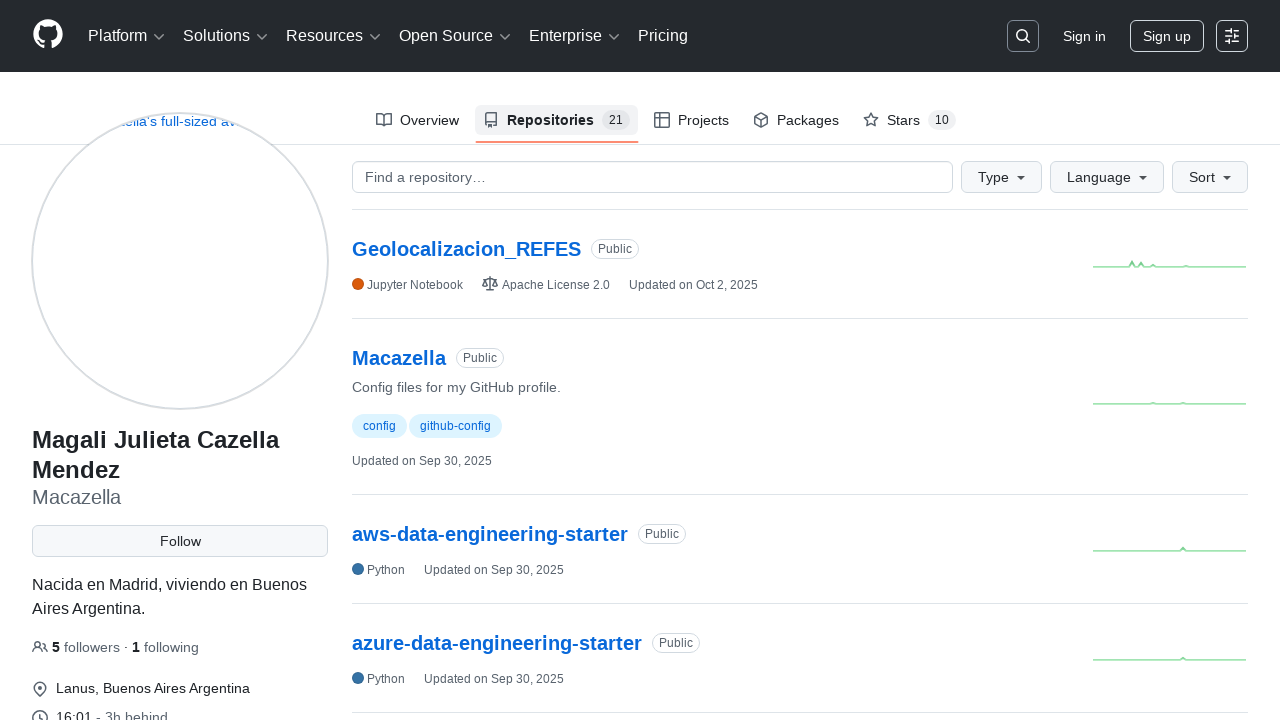

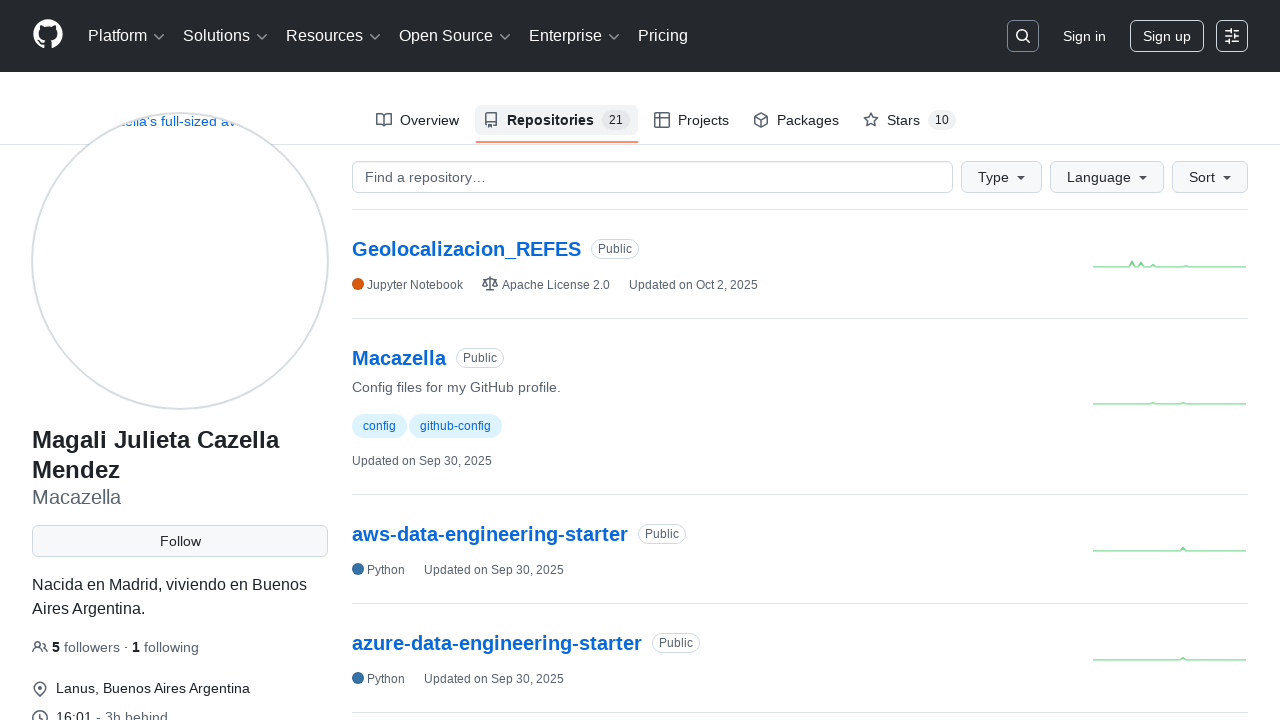